Tests the CSDN homepage search box functionality by entering text, clearing it, and verifying the search button is present with its properties.

Starting URL: https://csdn.net/

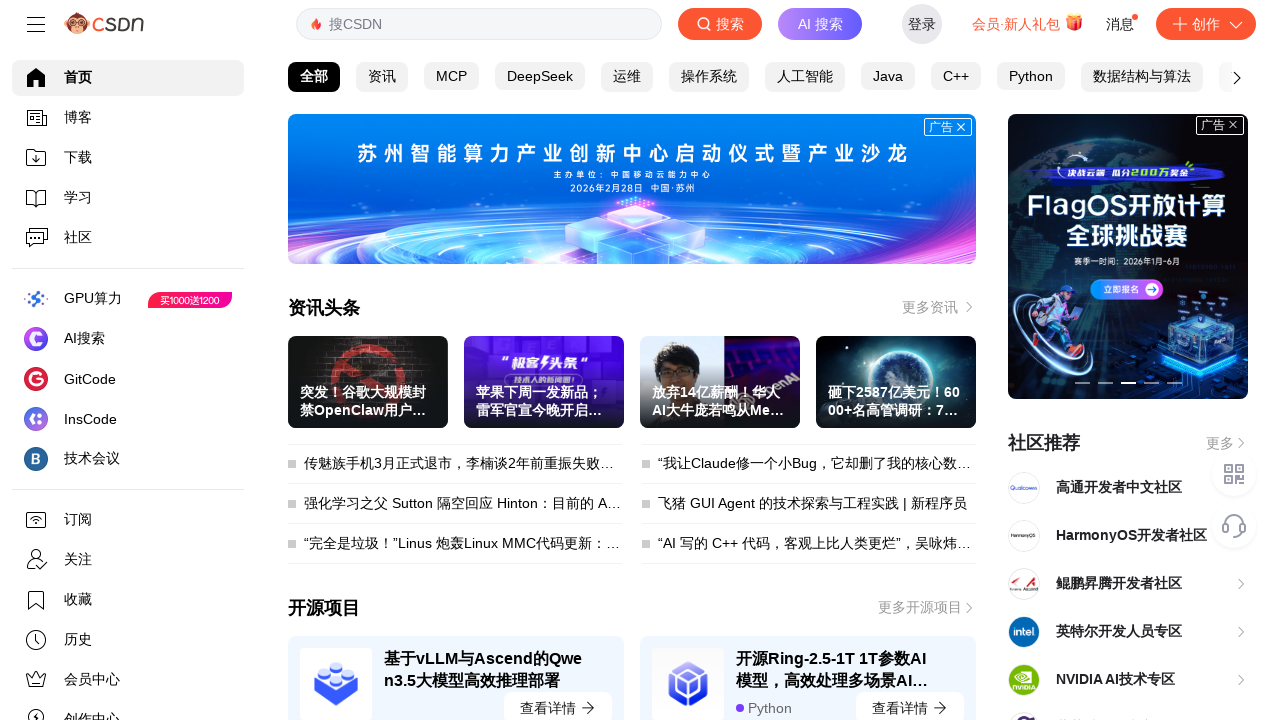

Waited for search input field to load
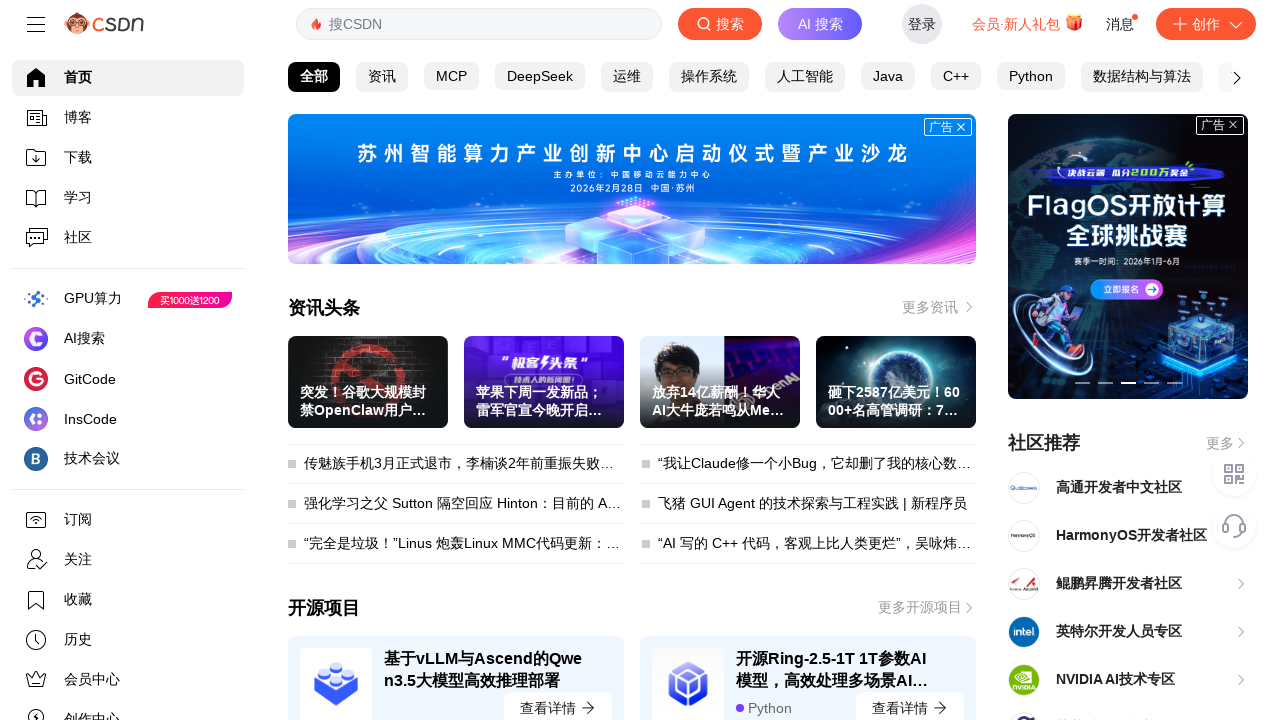

Filled search box with '软件测试' on #toolbar-search-input
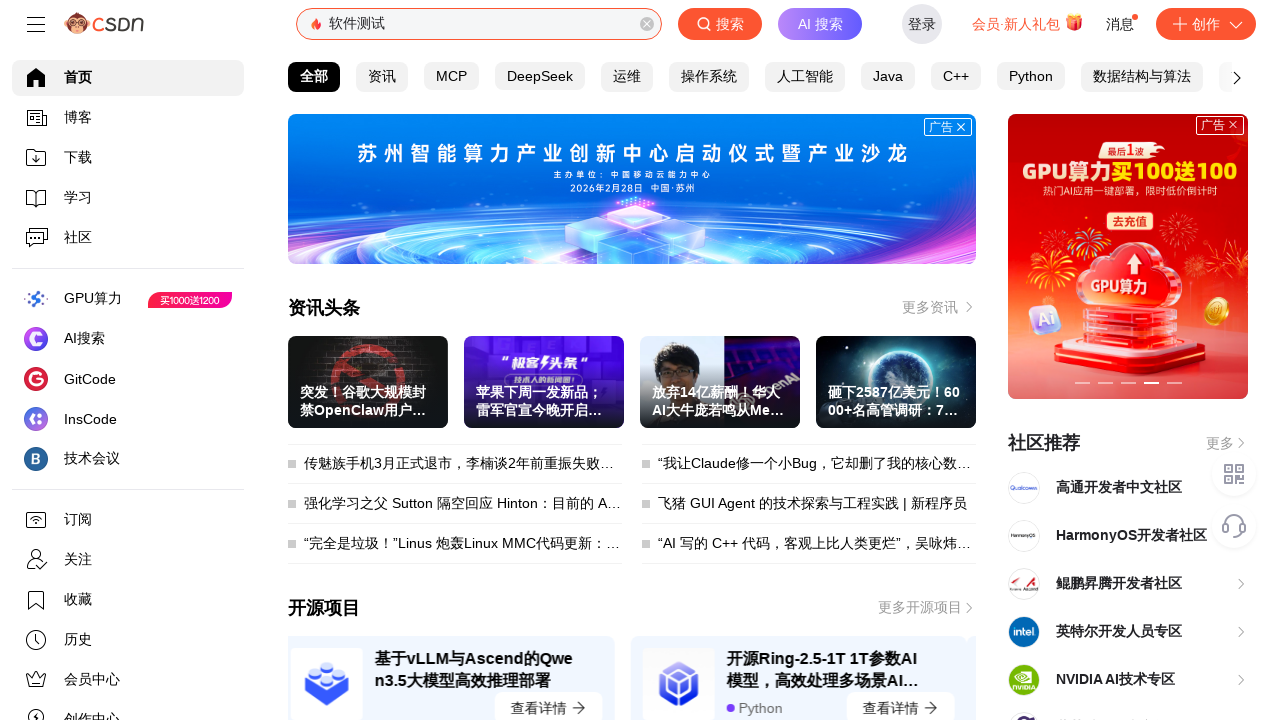

Waited 1 second to display search text
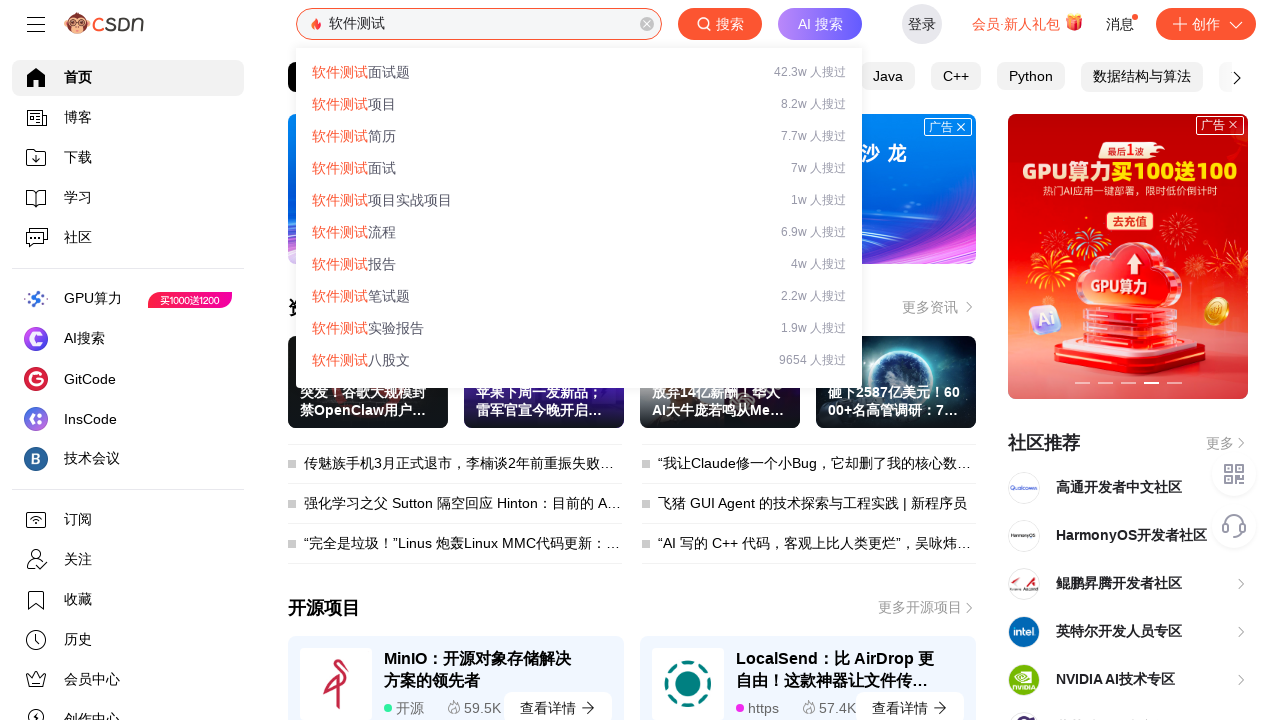

Cleared the search box on #toolbar-search-input
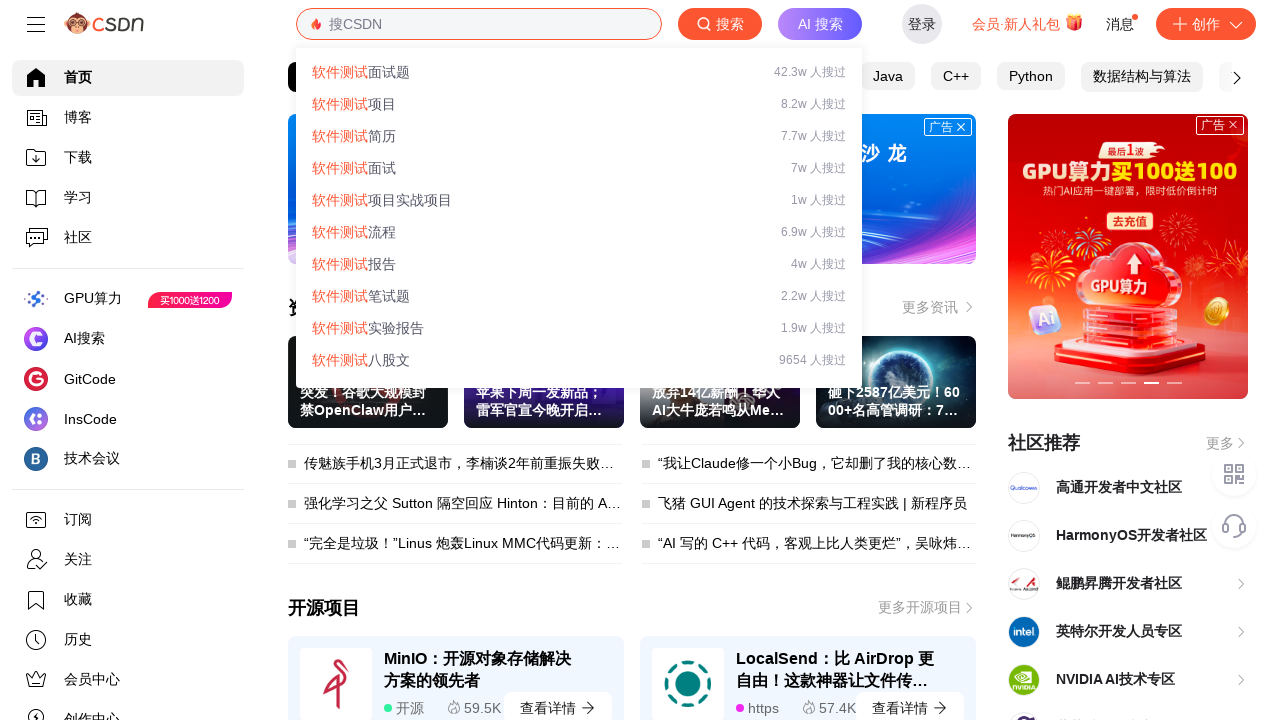

Search button is present and visible
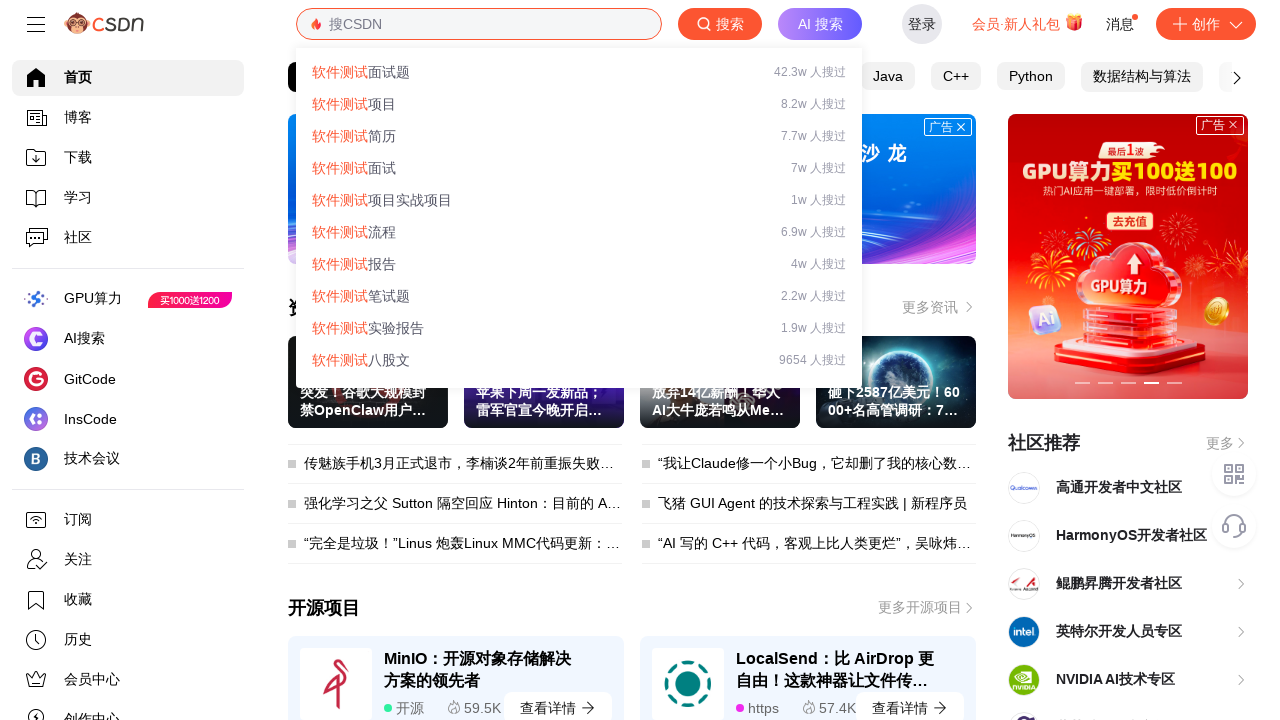

Retrieved search button bounding box: {'x': 678, 'y': 8, 'width': 84, 'height': 32}
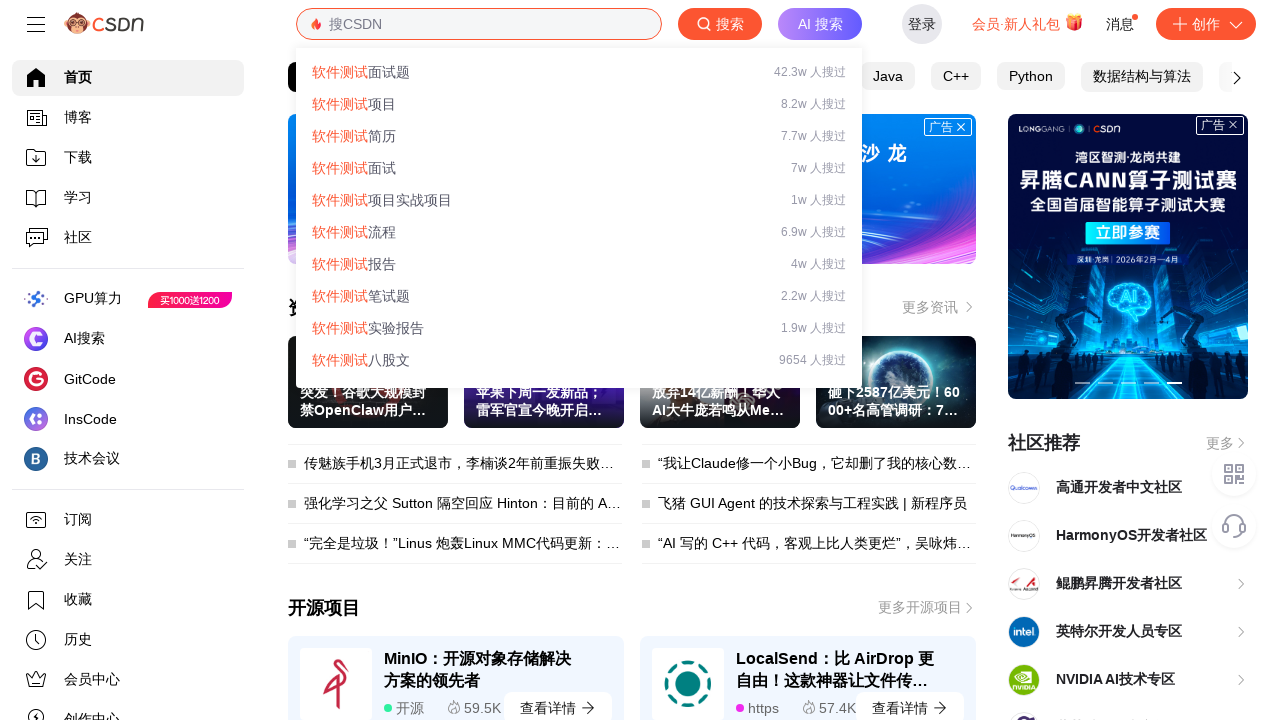

Retrieved search button text: '搜索'
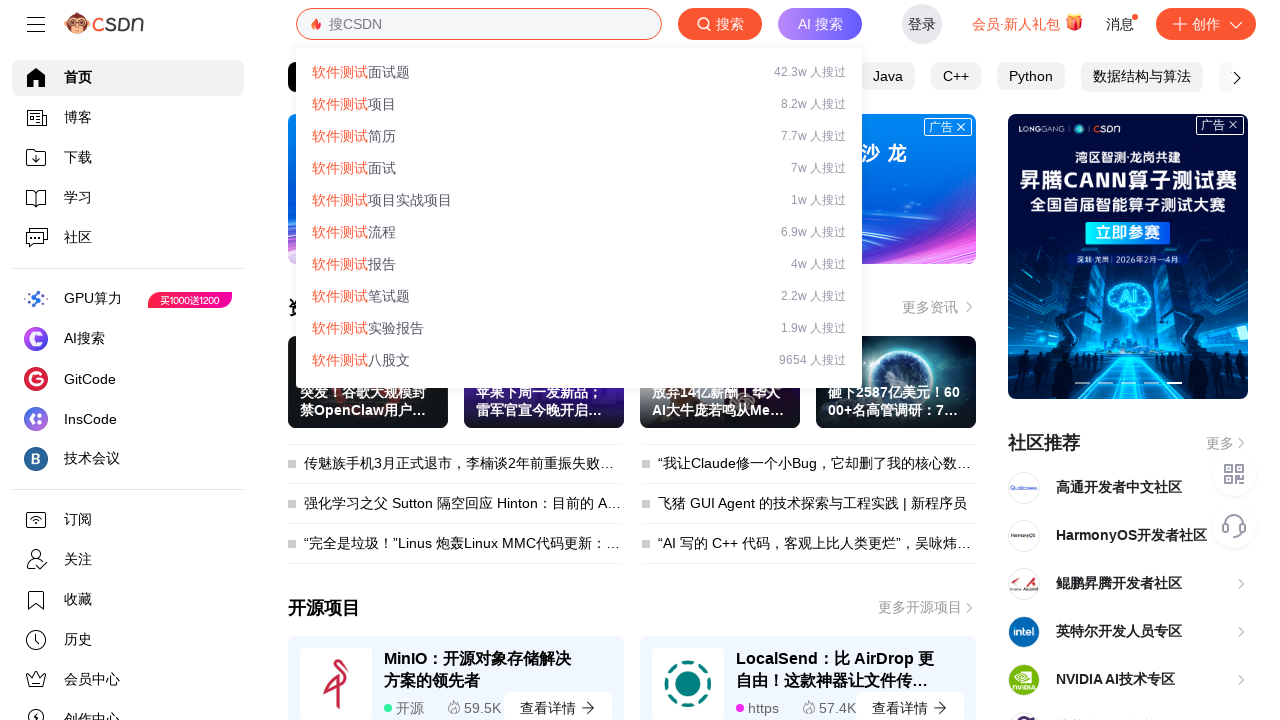

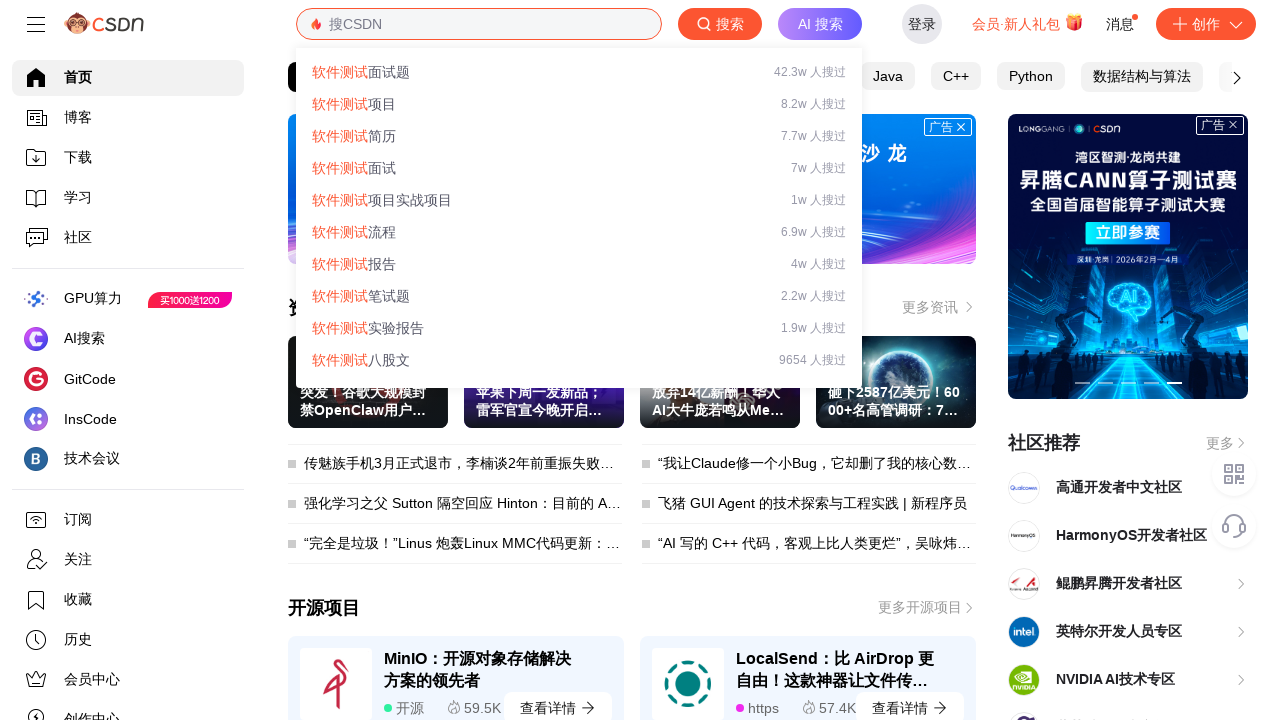